Tests multi-tab handling by finding links in a table section, opening each link in a new tab using keyboard shortcut, switching to the new tab, then closing it and returning to the original tab.

Starting URL: https://rahulshettyacademy.com/AutomationPractice/

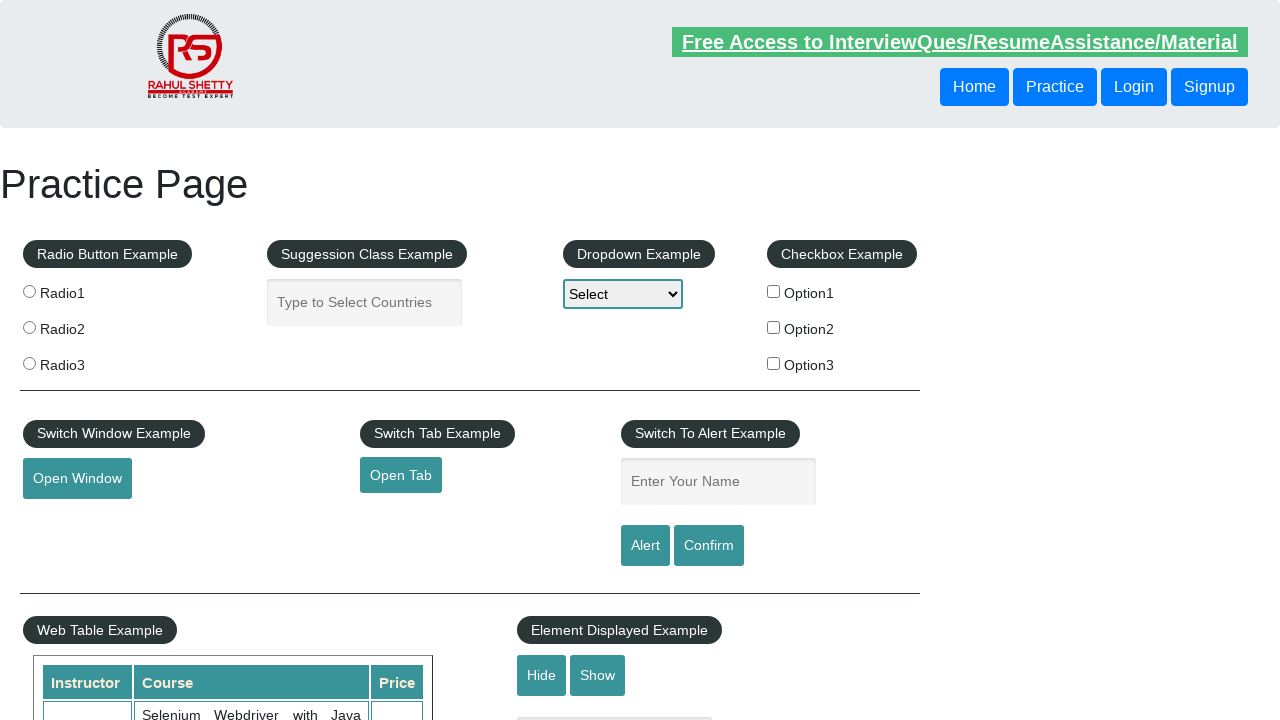

Located the link container in the table
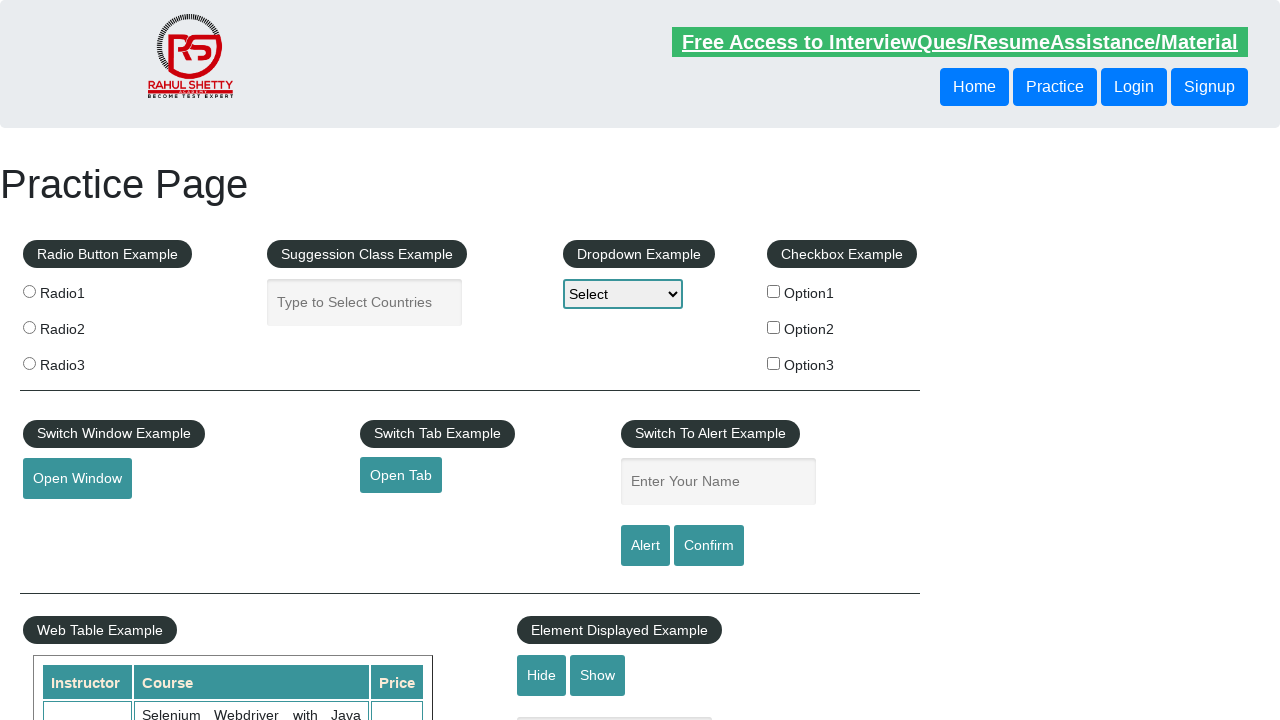

Located all links in the container
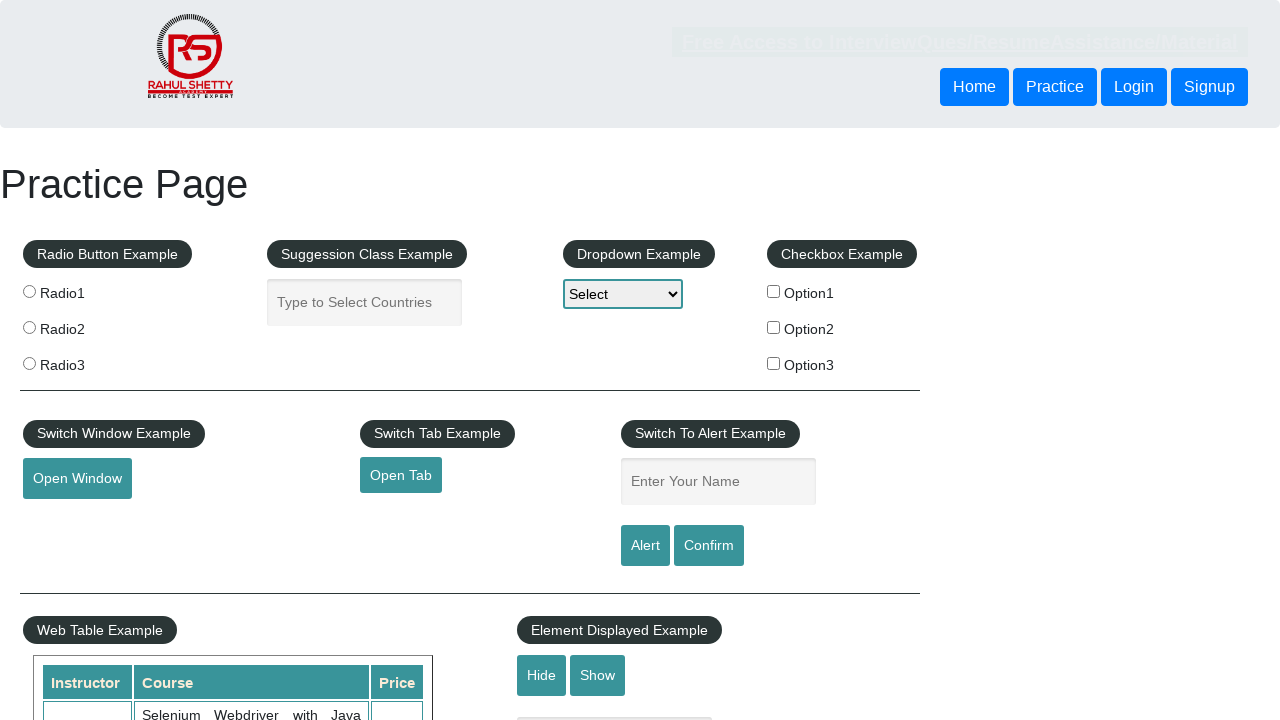

Found 5 links in the container
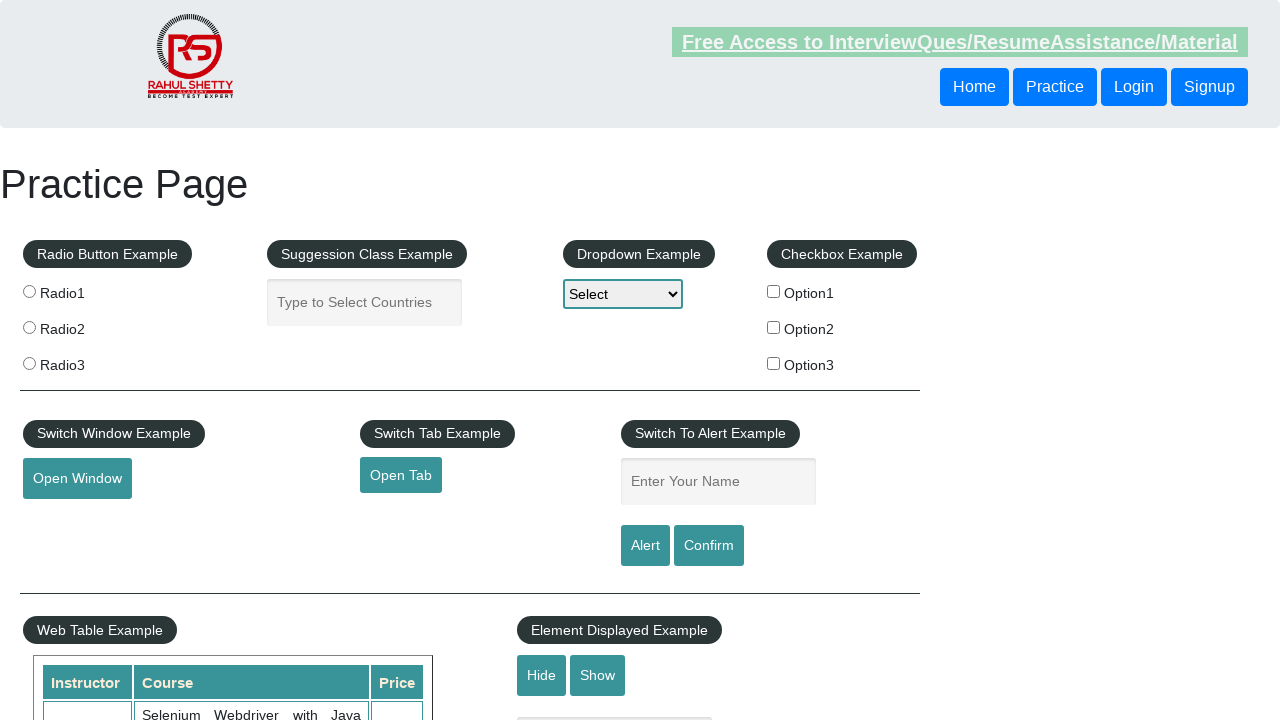

Opened link 1 in new tab using Ctrl+Click at (68, 520) on xpath=//table/tbody/tr/td[1]/ul >> a >> nth=1
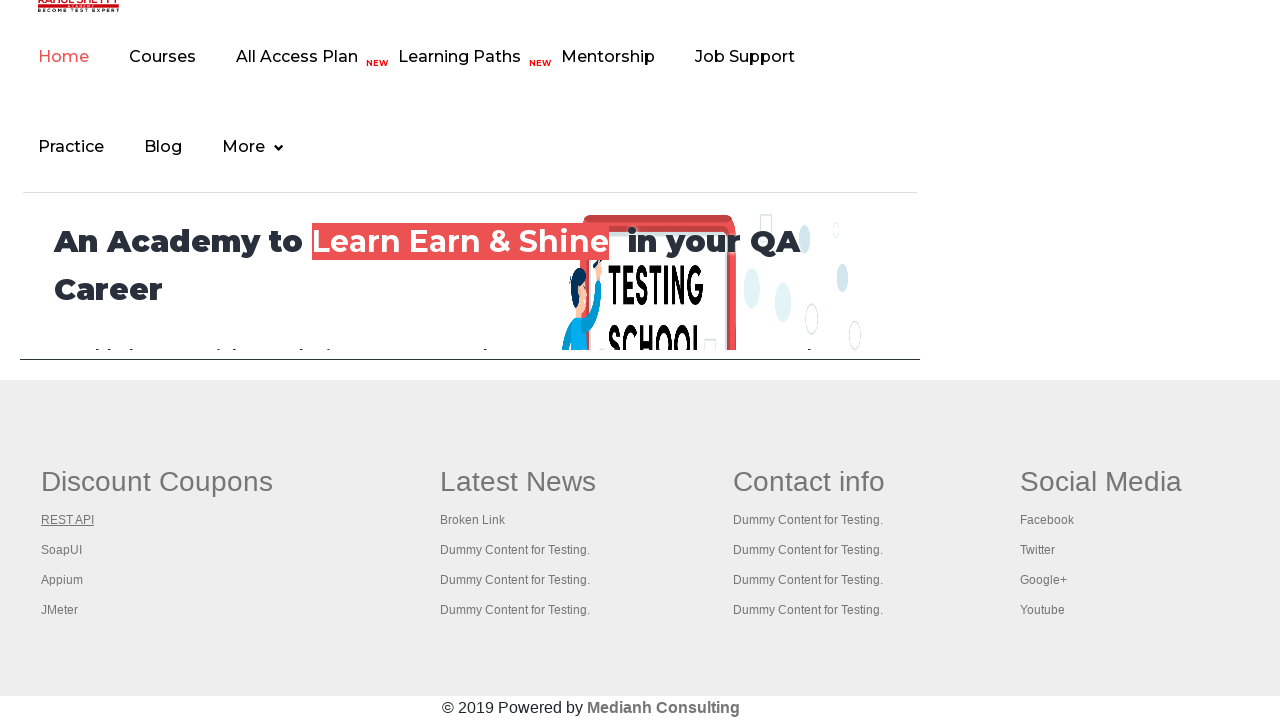

Waited 2 seconds for new tab to open
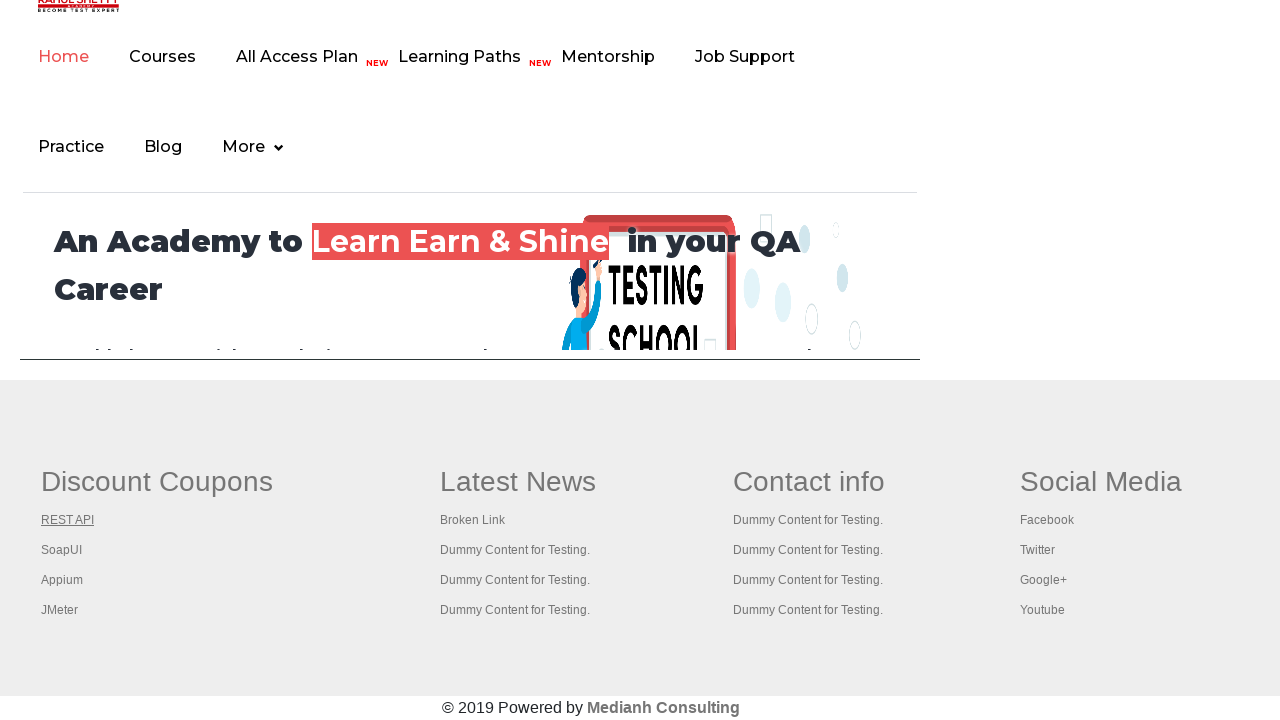

Retrieved all open tabs/pages (total: 2)
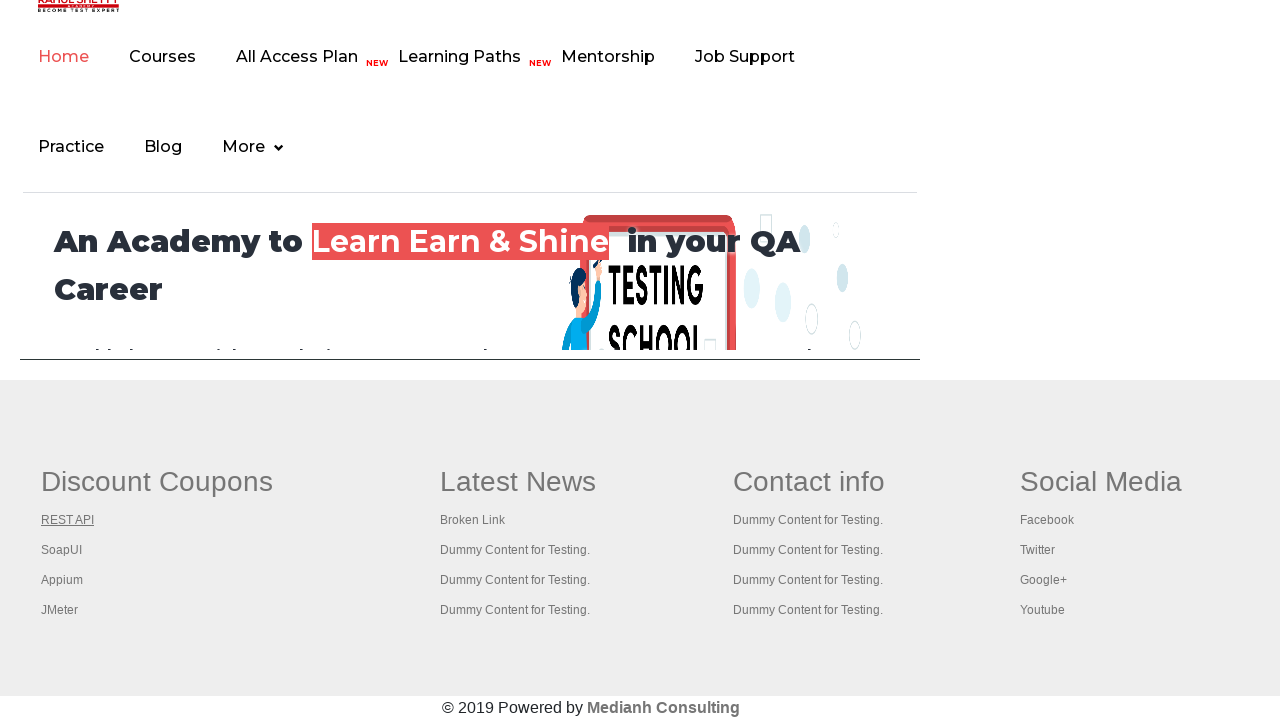

Switched to the newly opened tab
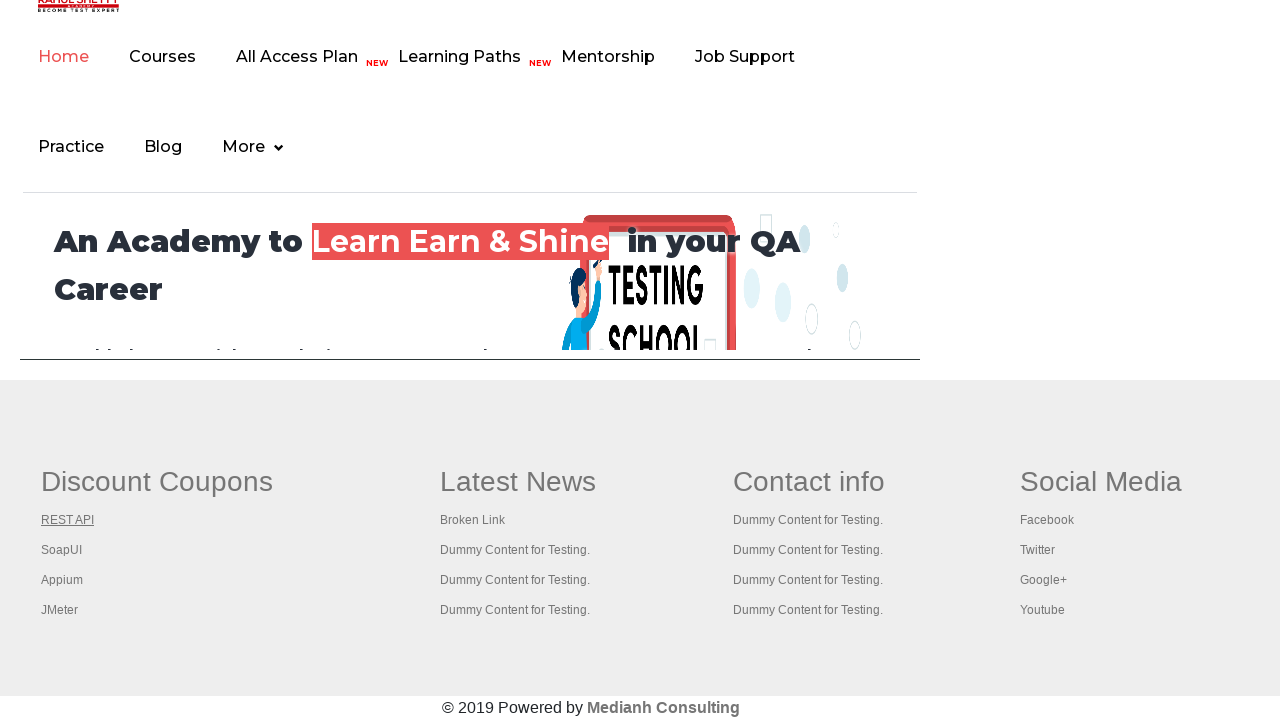

Waited for new tab to load DOM content
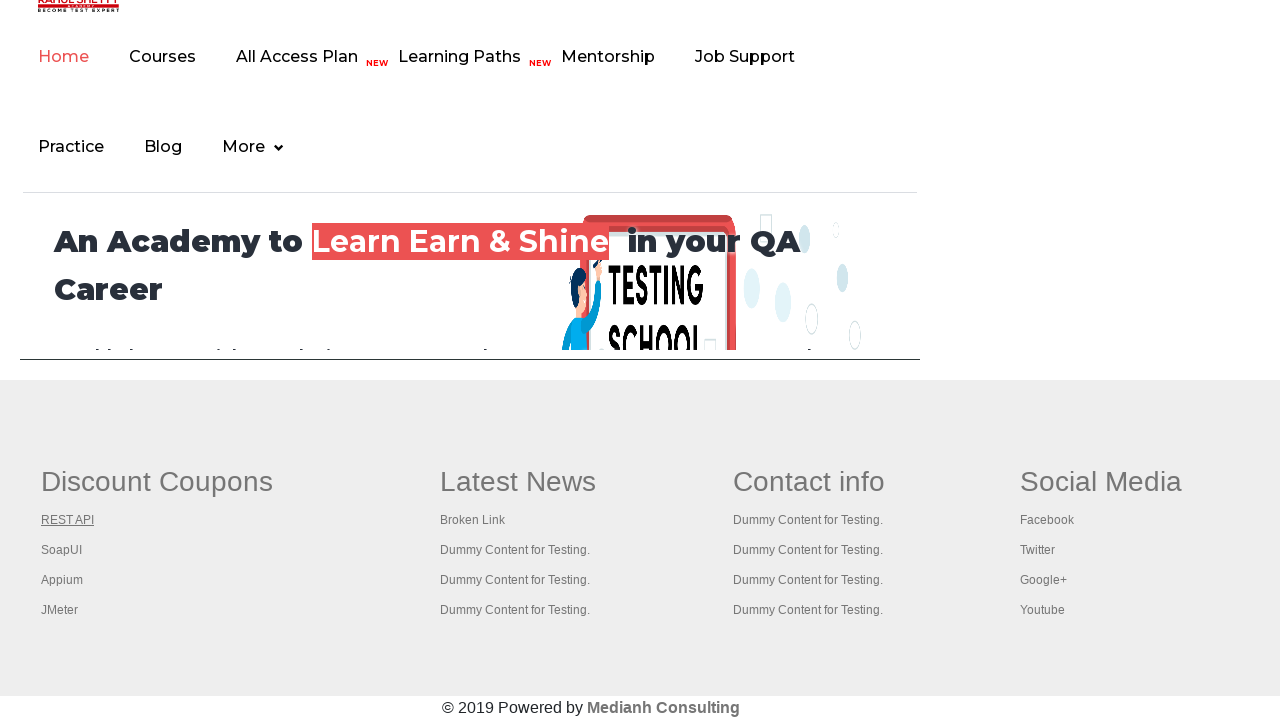

Closed the new tab
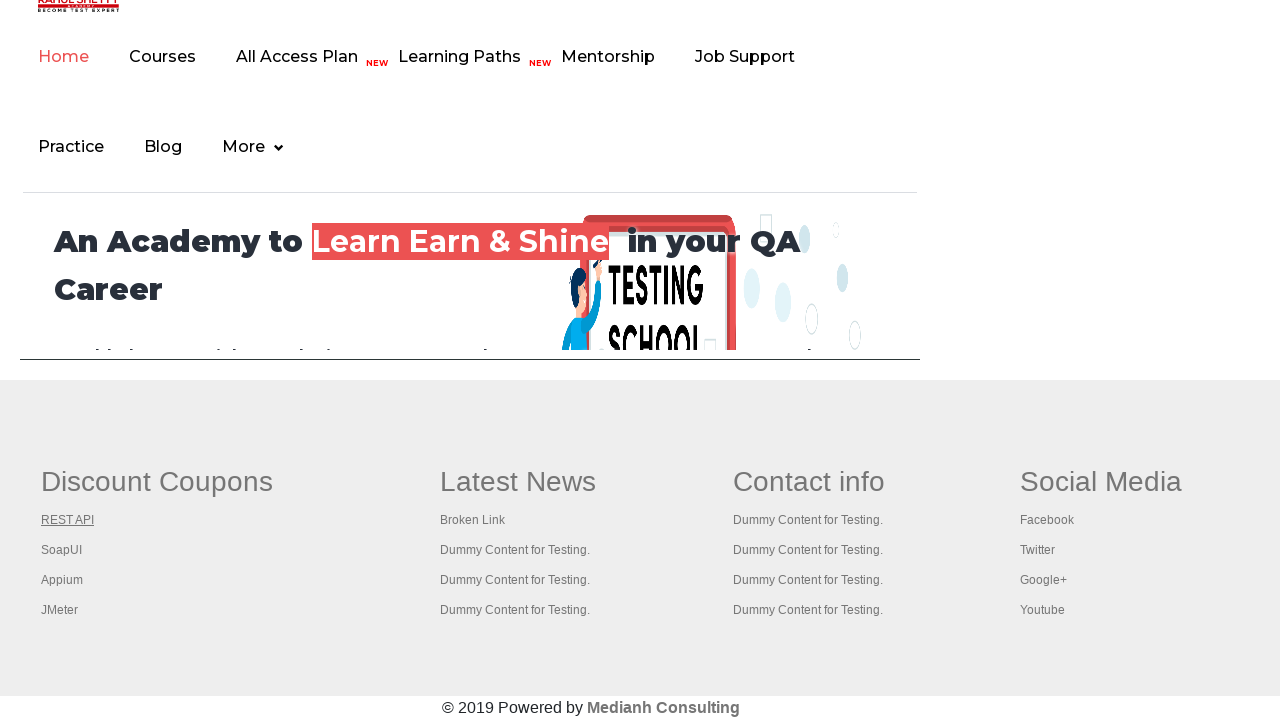

Returned focus to original tab
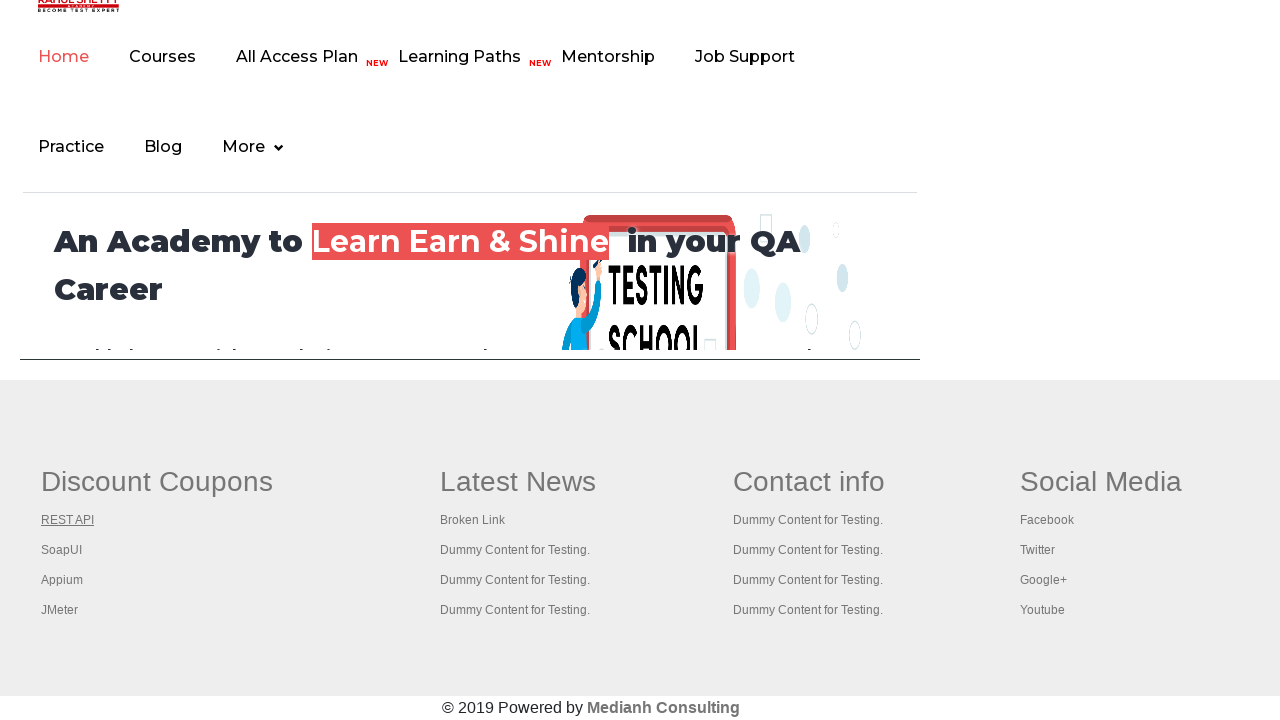

Opened link 2 in new tab using Ctrl+Click at (62, 550) on xpath=//table/tbody/tr/td[1]/ul >> a >> nth=2
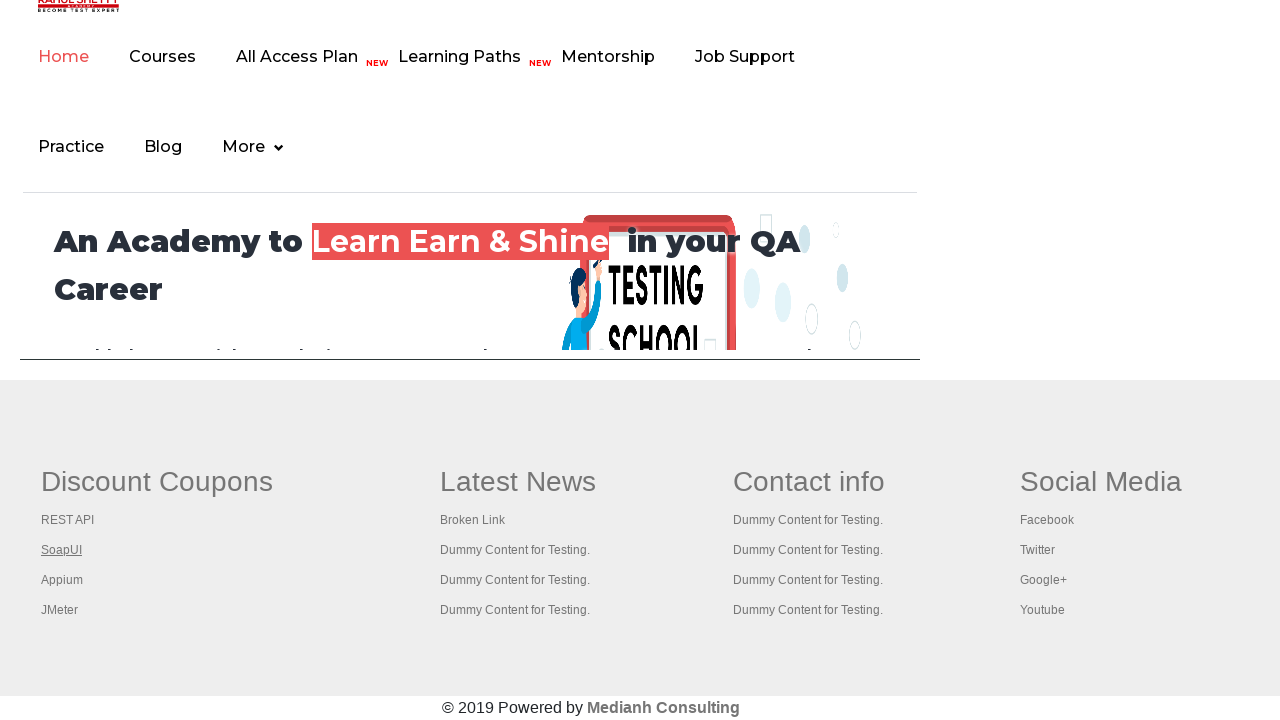

Waited 2 seconds for new tab to open
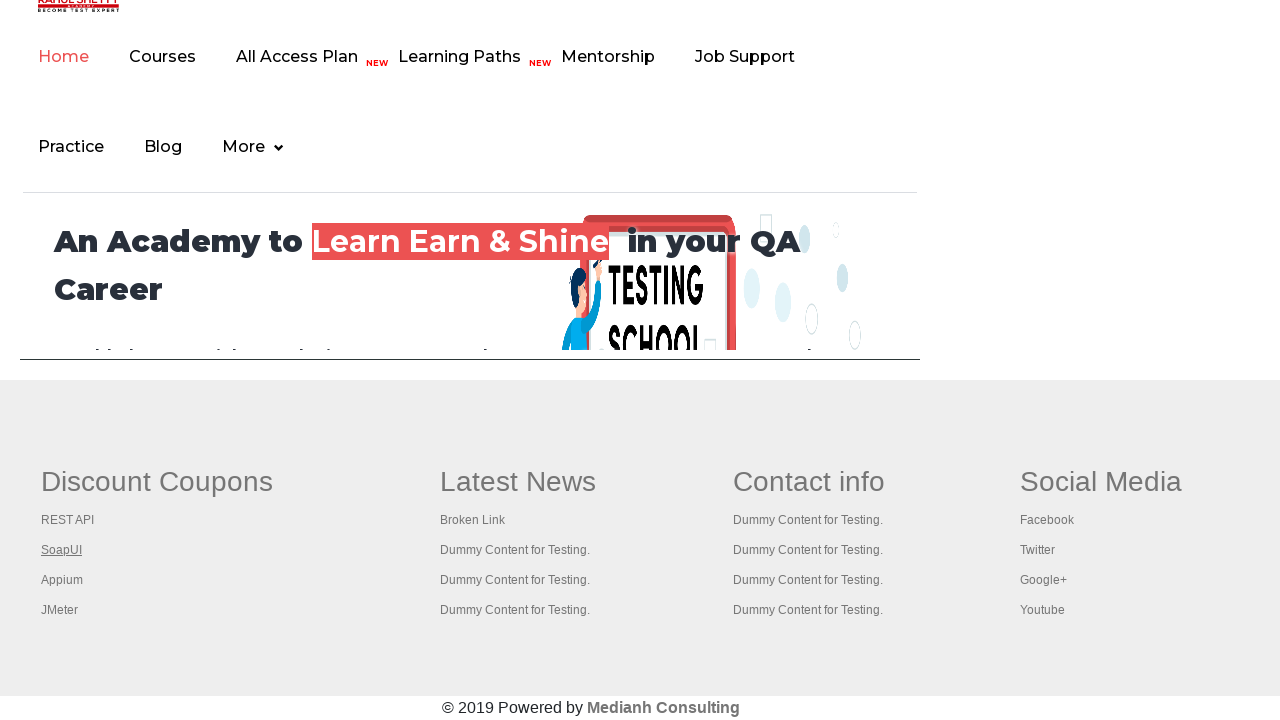

Retrieved all open tabs/pages (total: 2)
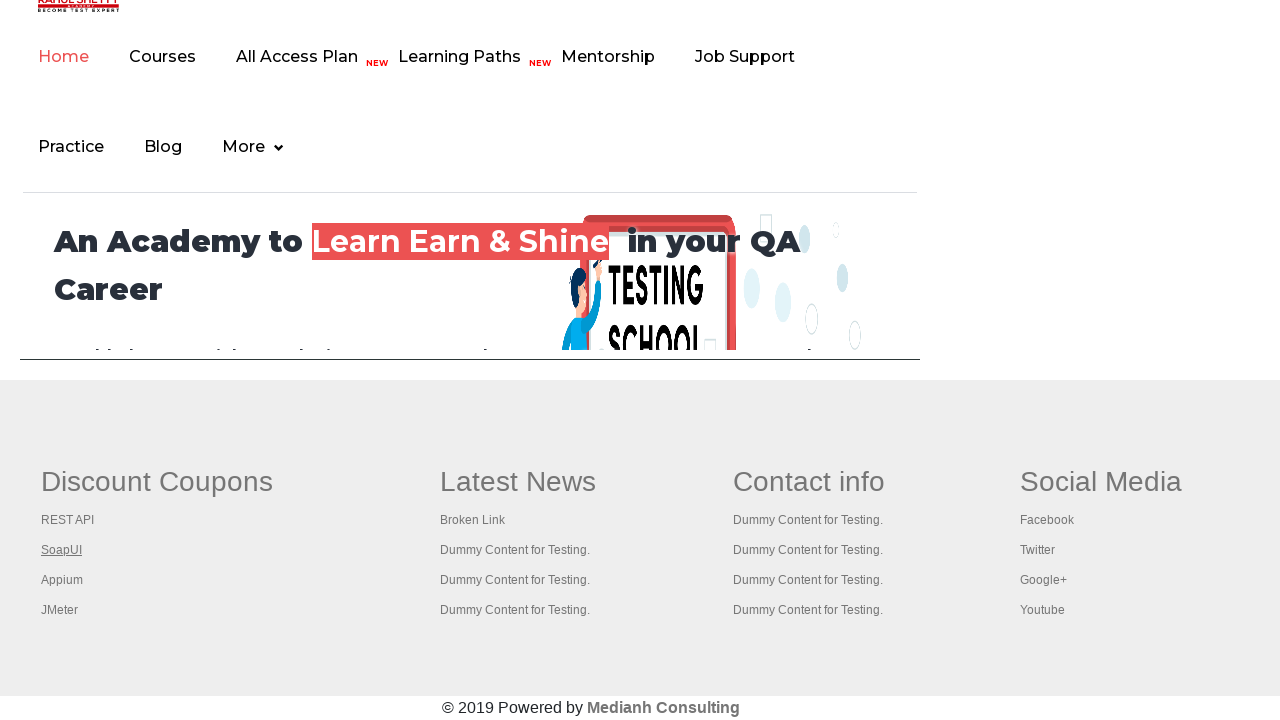

Switched to the newly opened tab
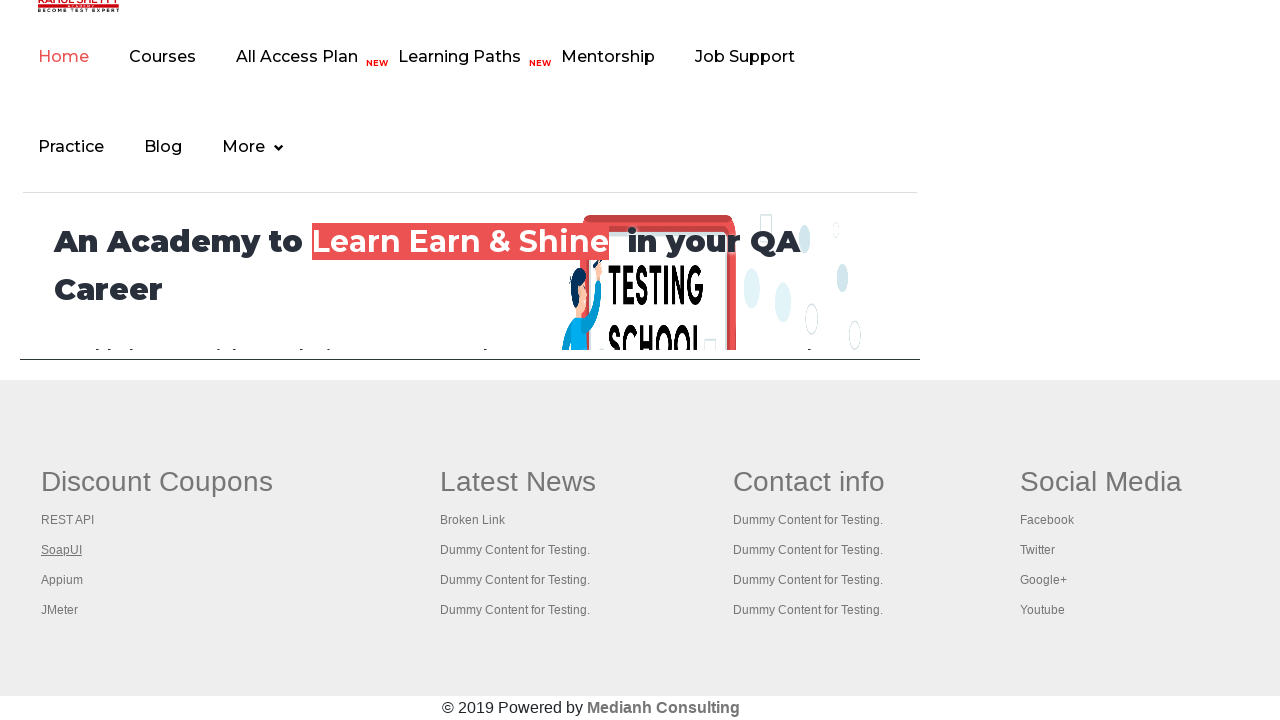

Waited for new tab to load DOM content
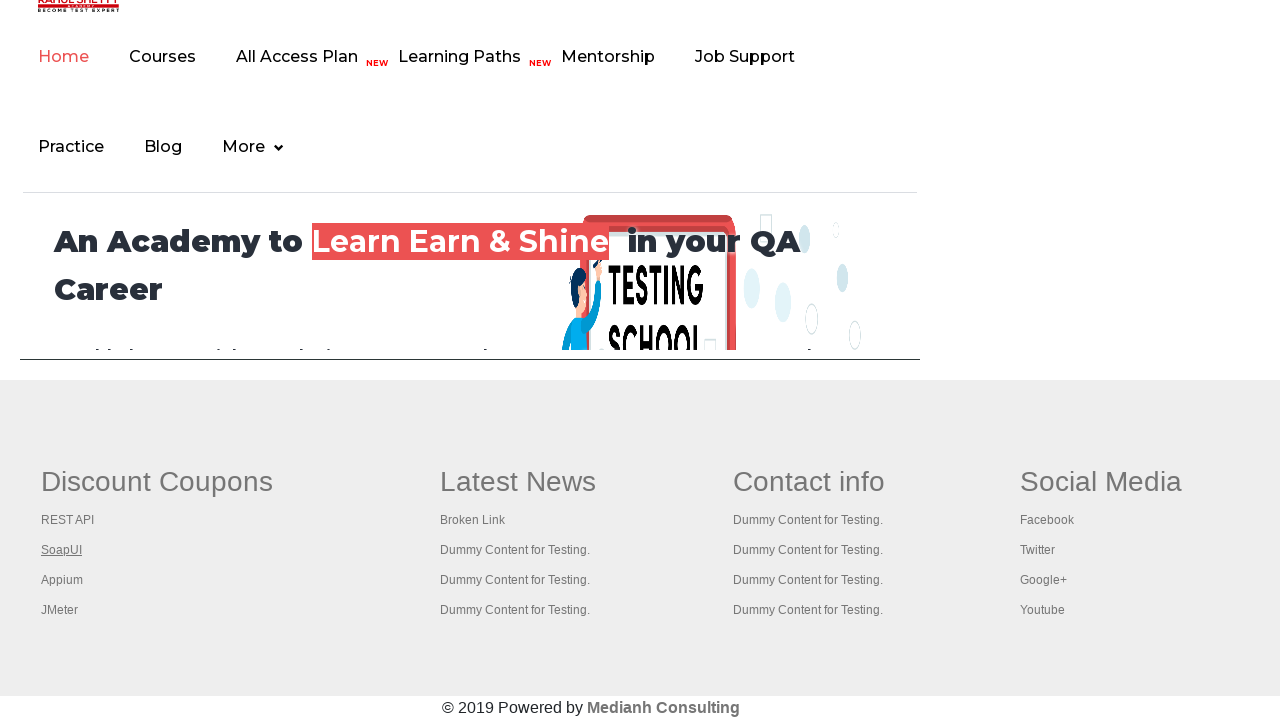

Closed the new tab
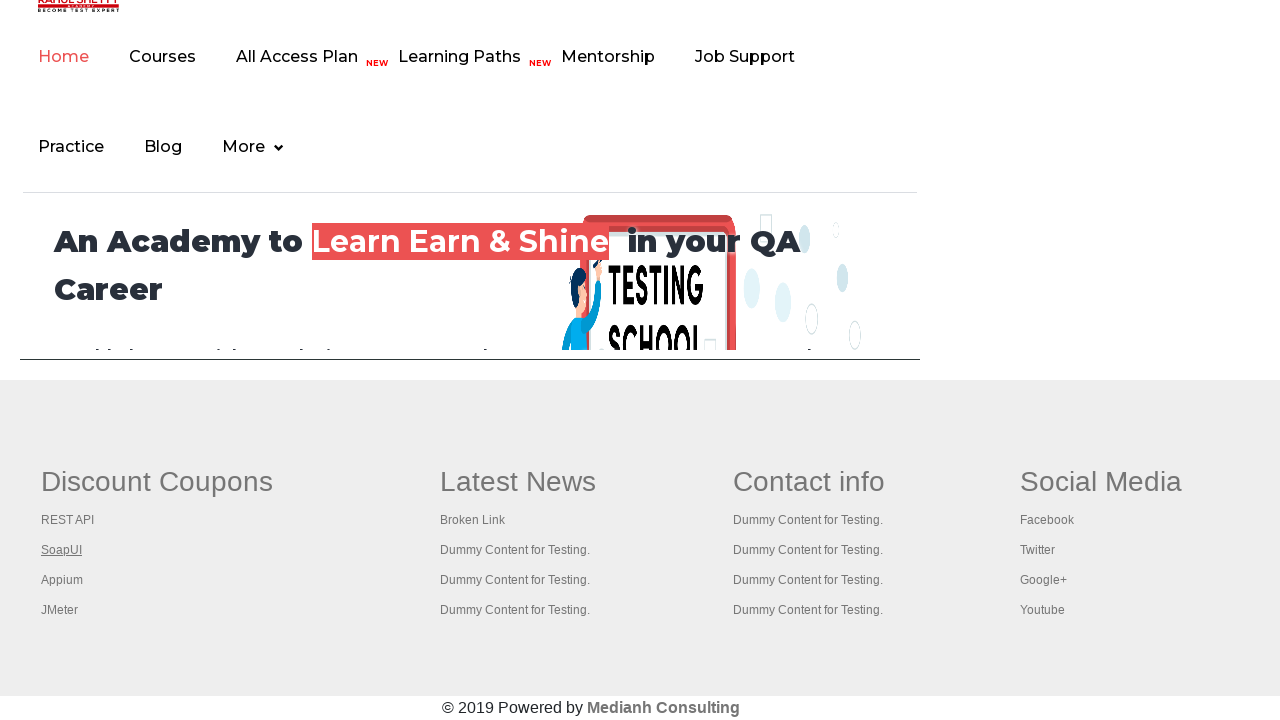

Returned focus to original tab
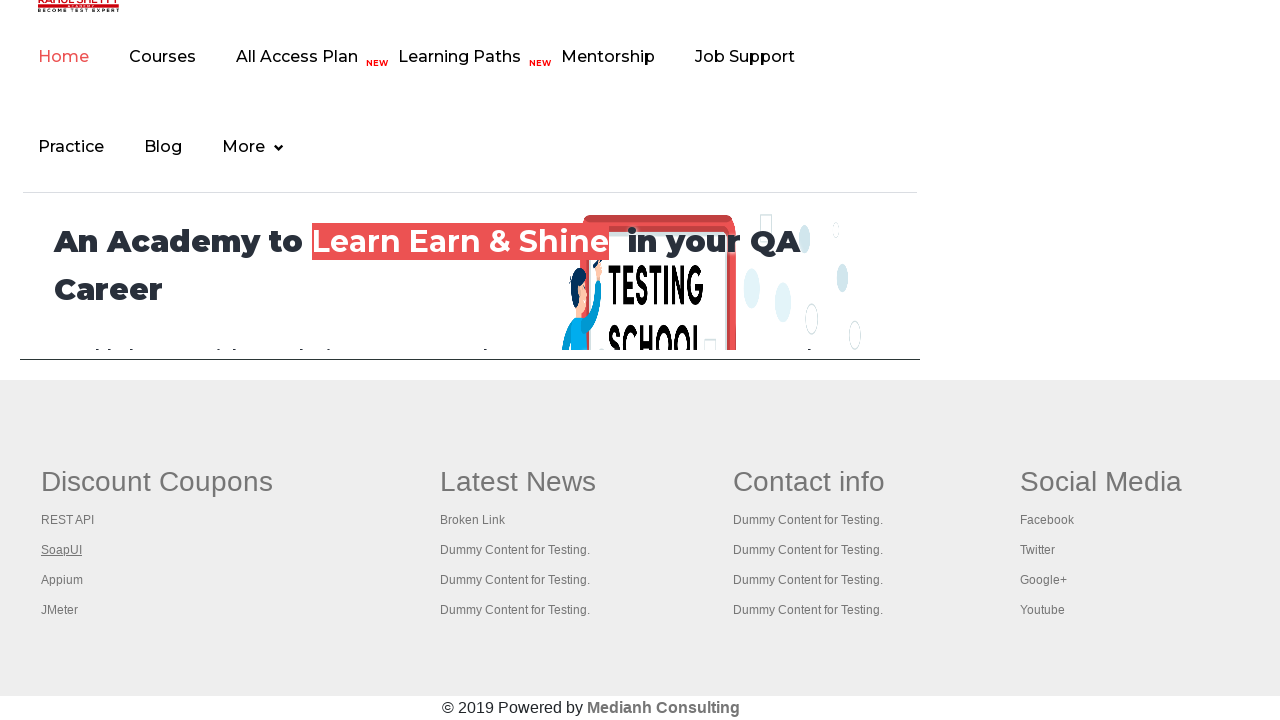

Opened link 3 in new tab using Ctrl+Click at (62, 580) on xpath=//table/tbody/tr/td[1]/ul >> a >> nth=3
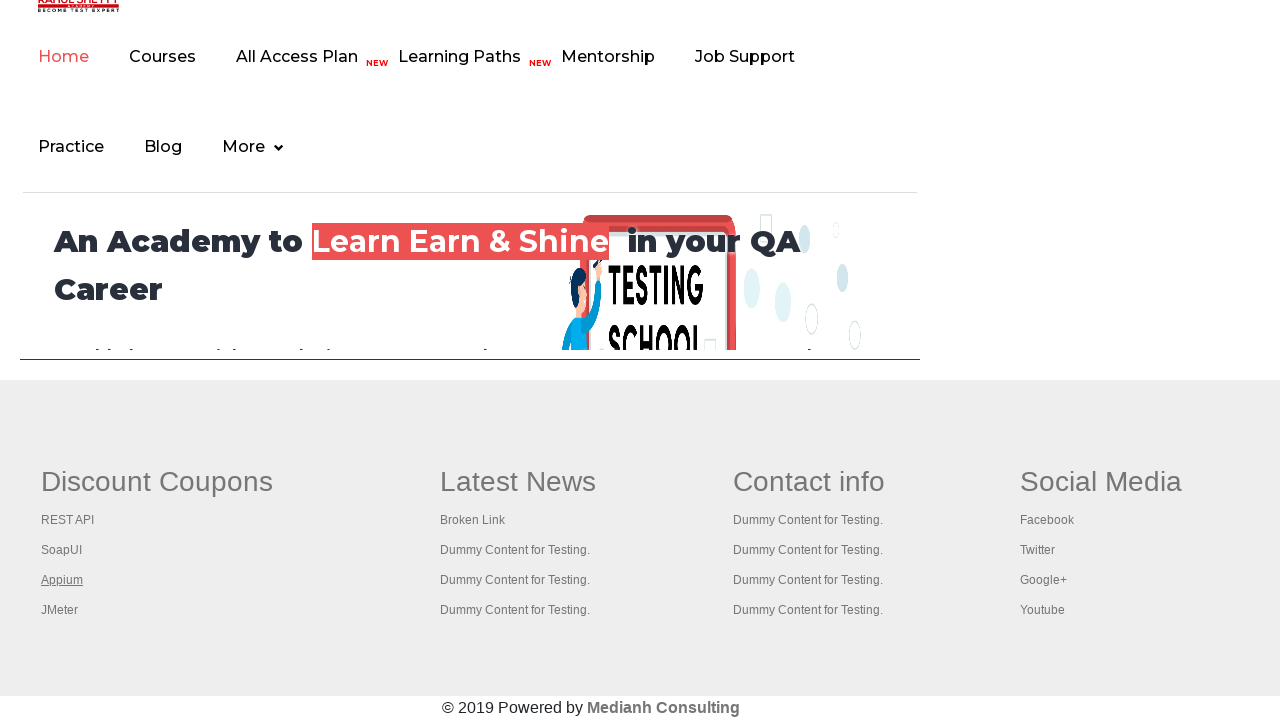

Waited 2 seconds for new tab to open
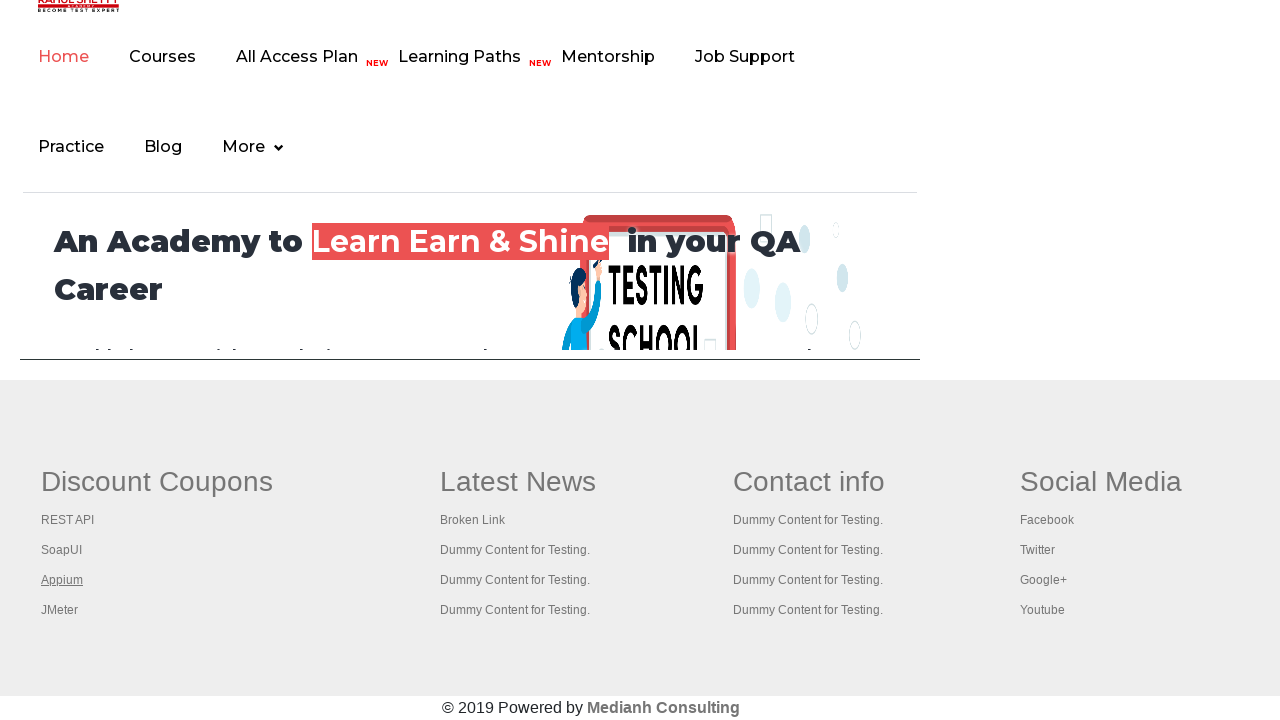

Retrieved all open tabs/pages (total: 2)
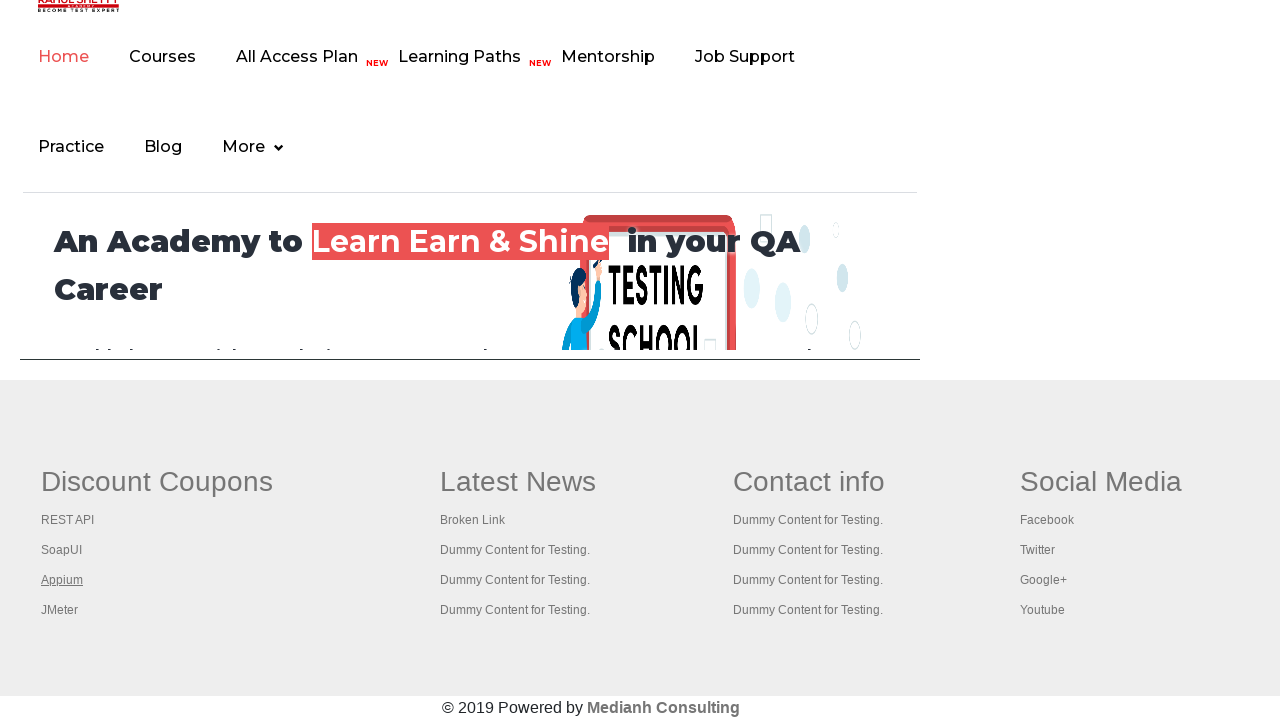

Switched to the newly opened tab
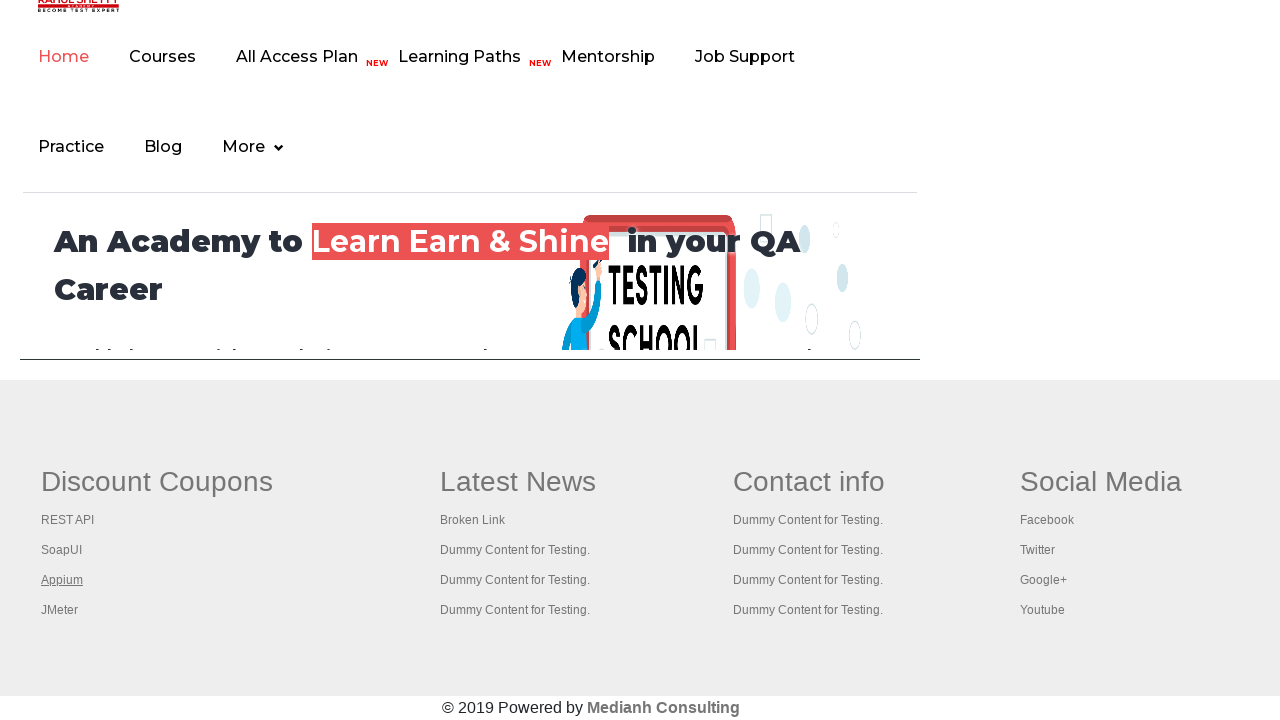

Waited for new tab to load DOM content
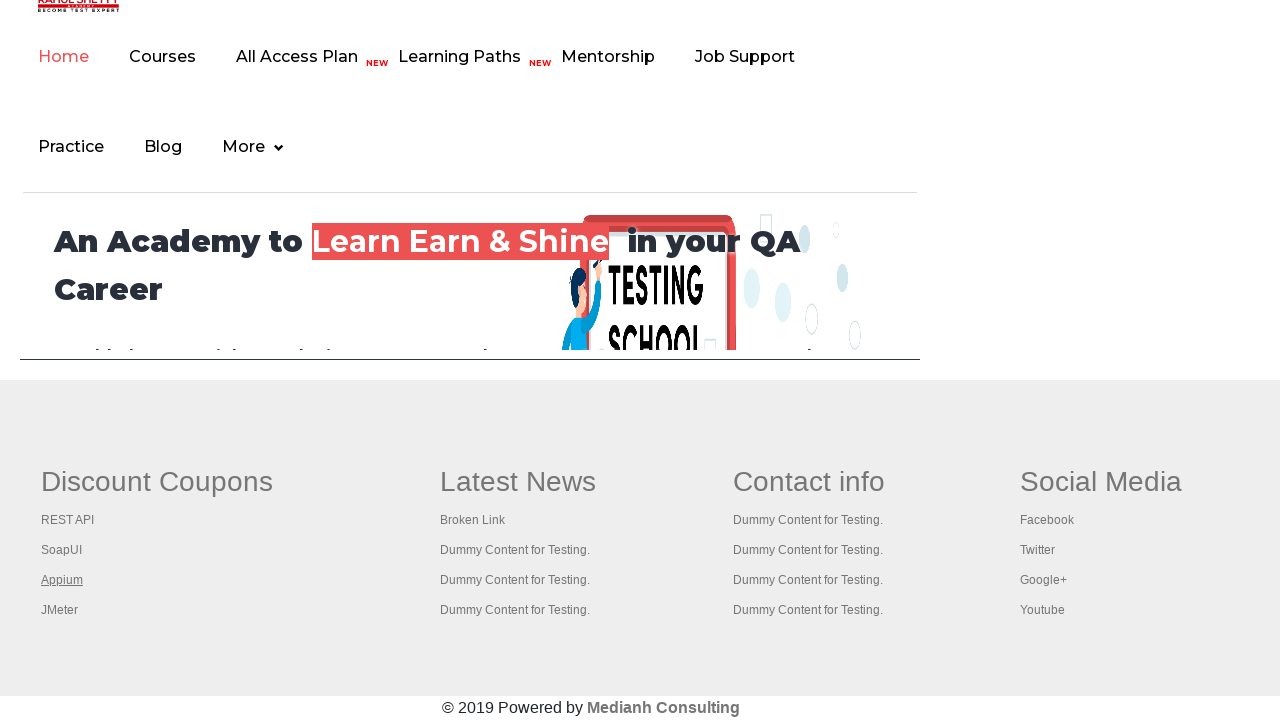

Closed the new tab
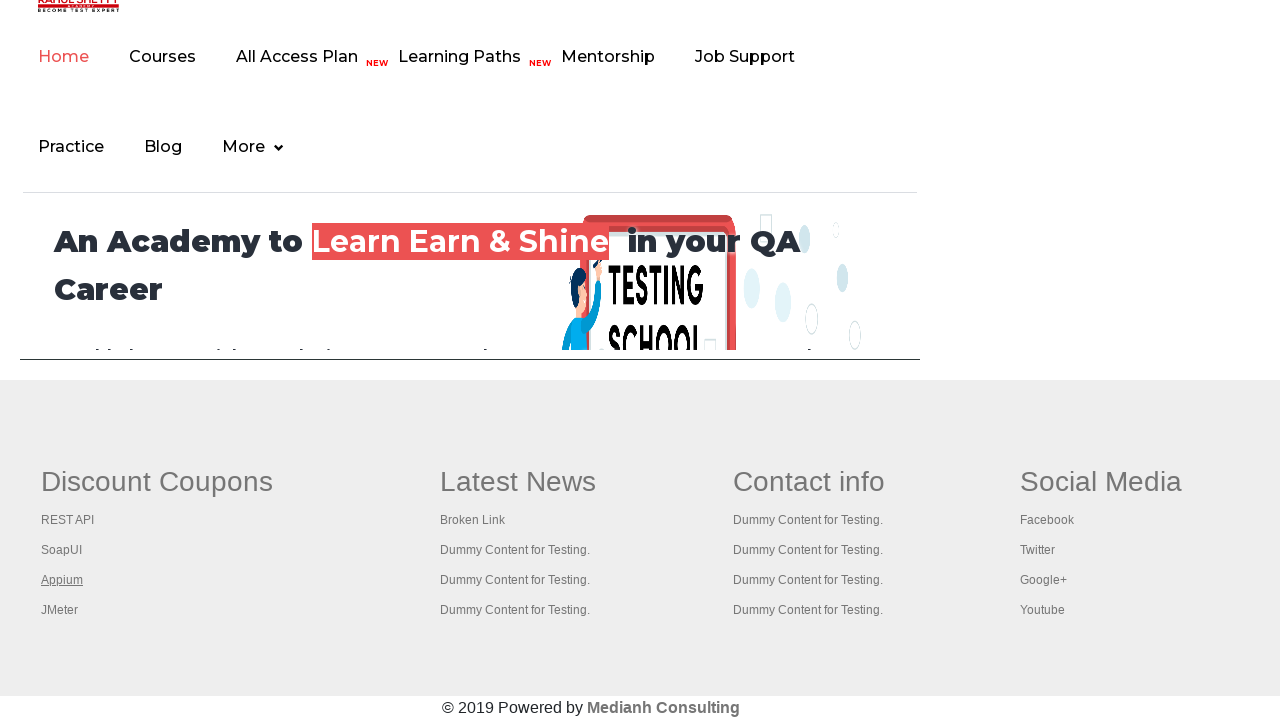

Returned focus to original tab
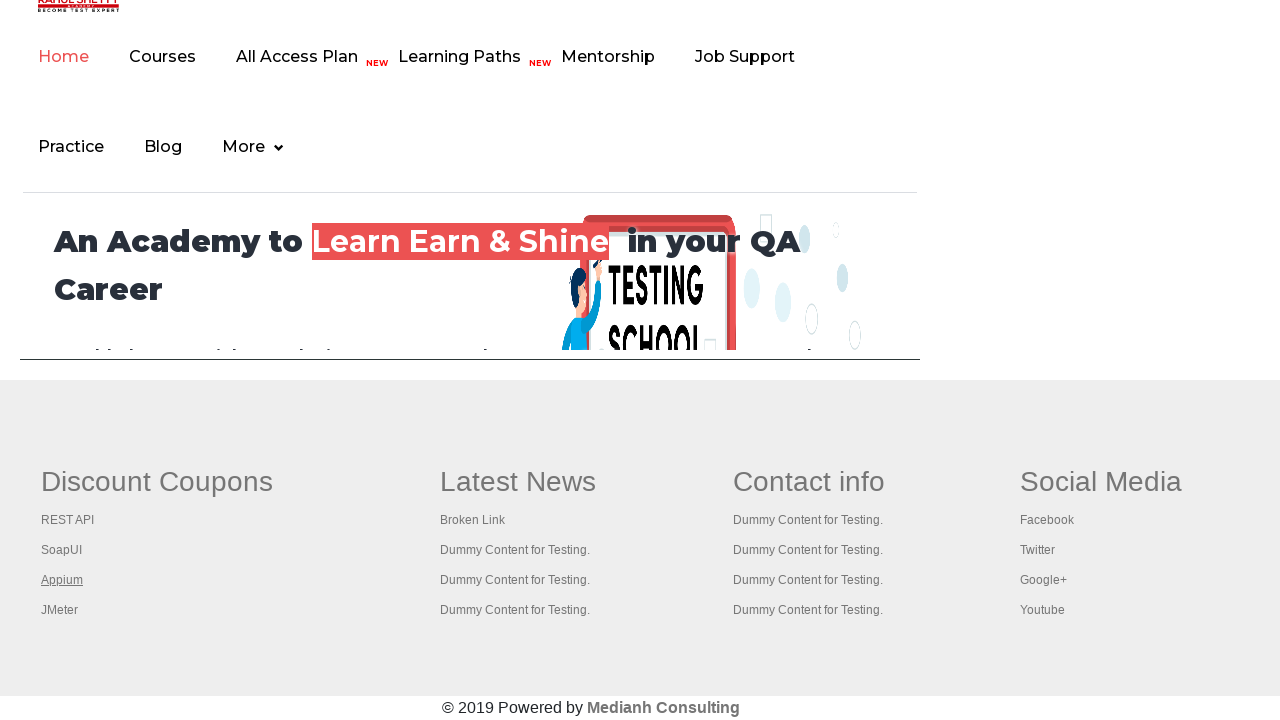

Opened link 4 in new tab using Ctrl+Click at (60, 610) on xpath=//table/tbody/tr/td[1]/ul >> a >> nth=4
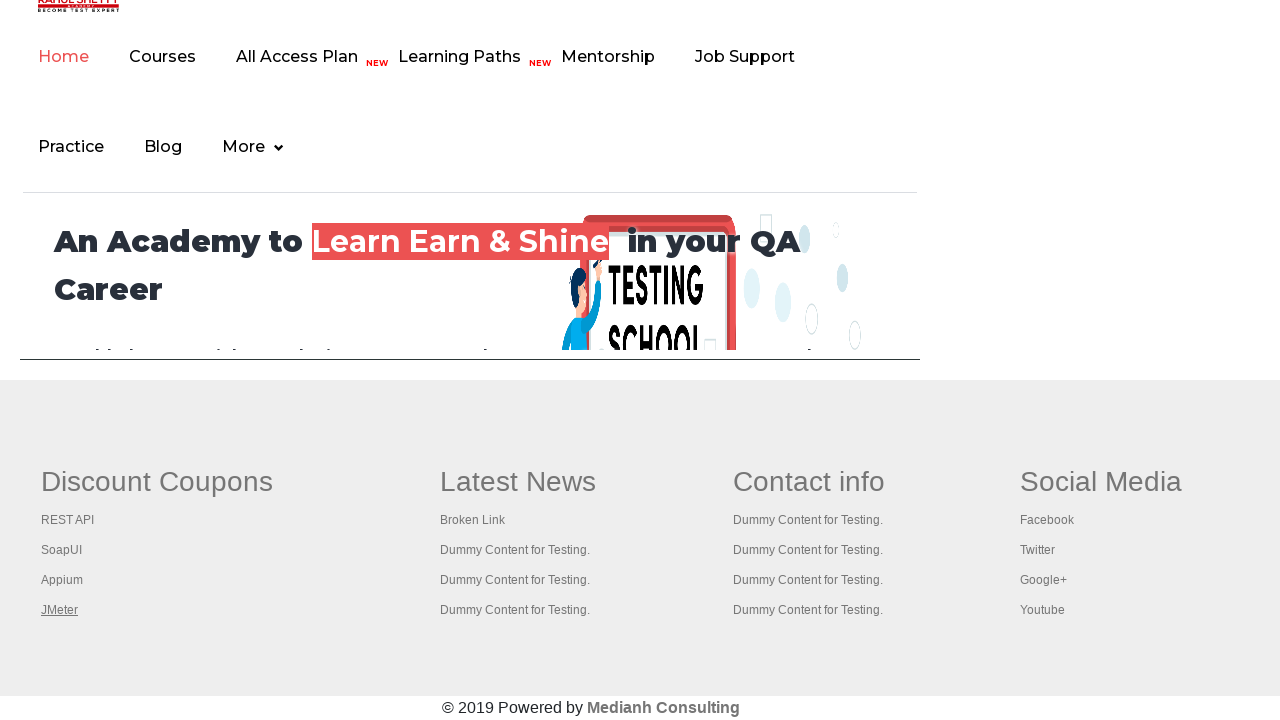

Waited 2 seconds for new tab to open
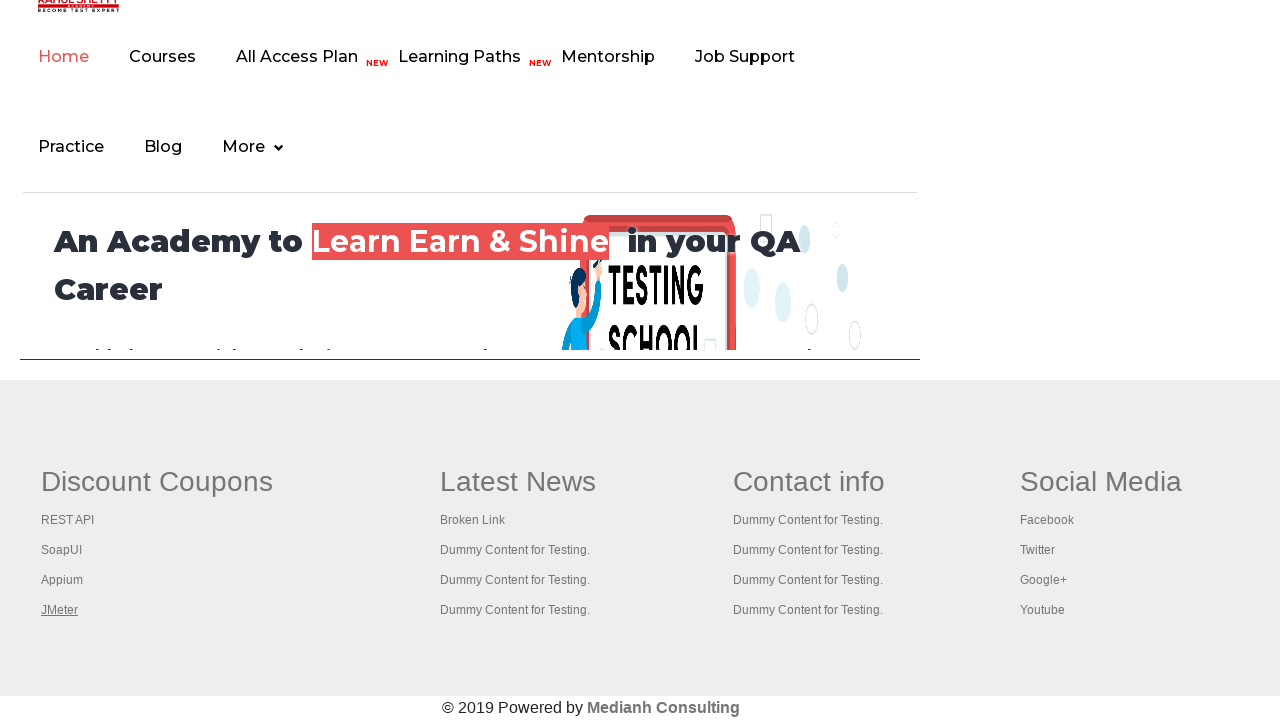

Retrieved all open tabs/pages (total: 2)
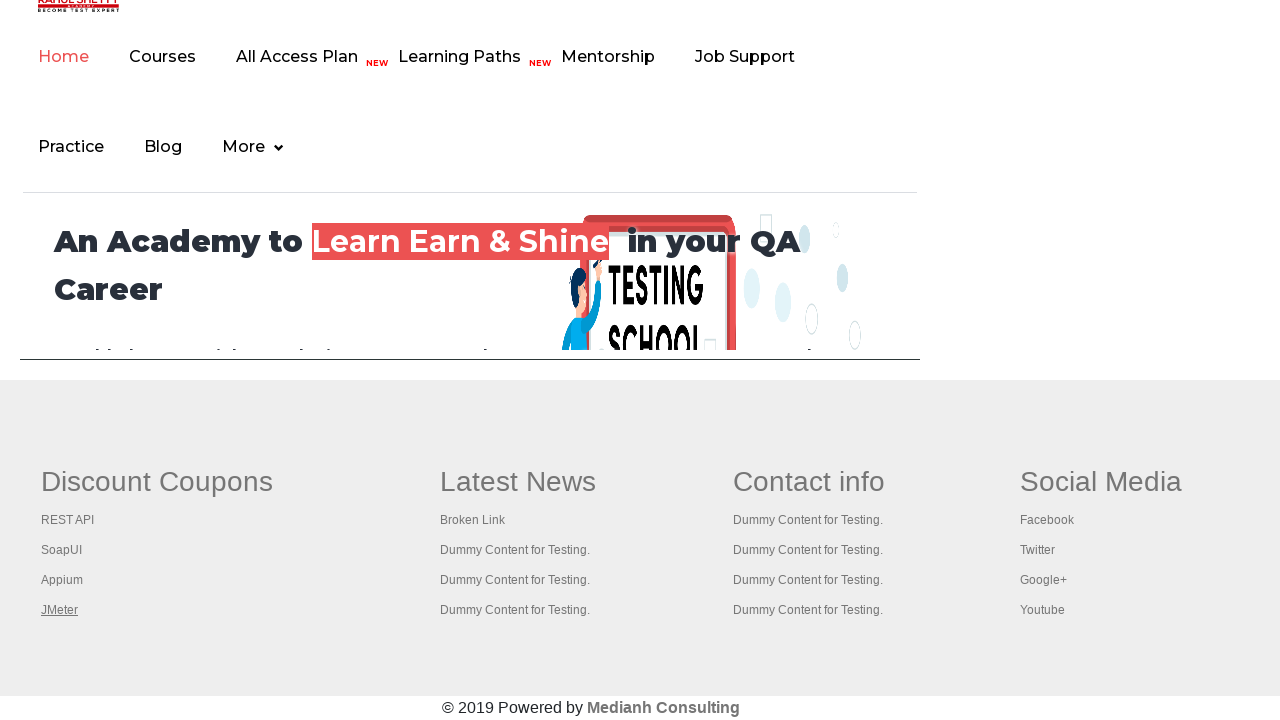

Switched to the newly opened tab
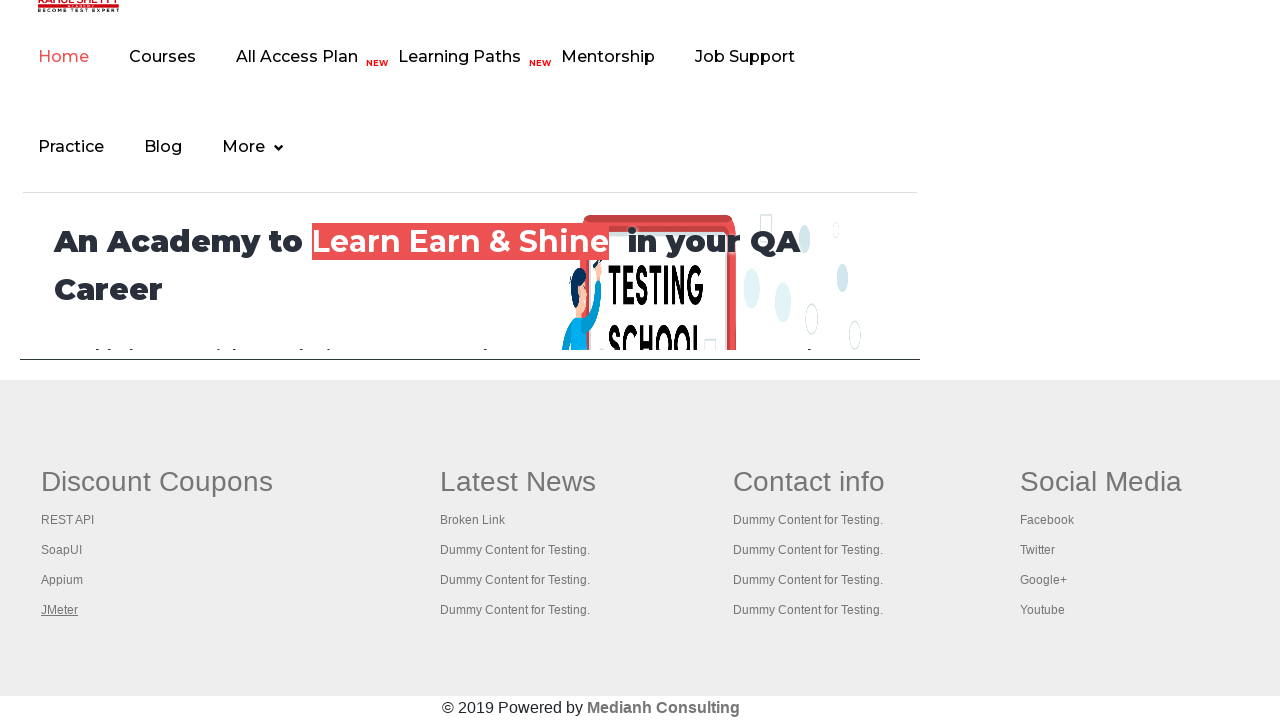

Waited for new tab to load DOM content
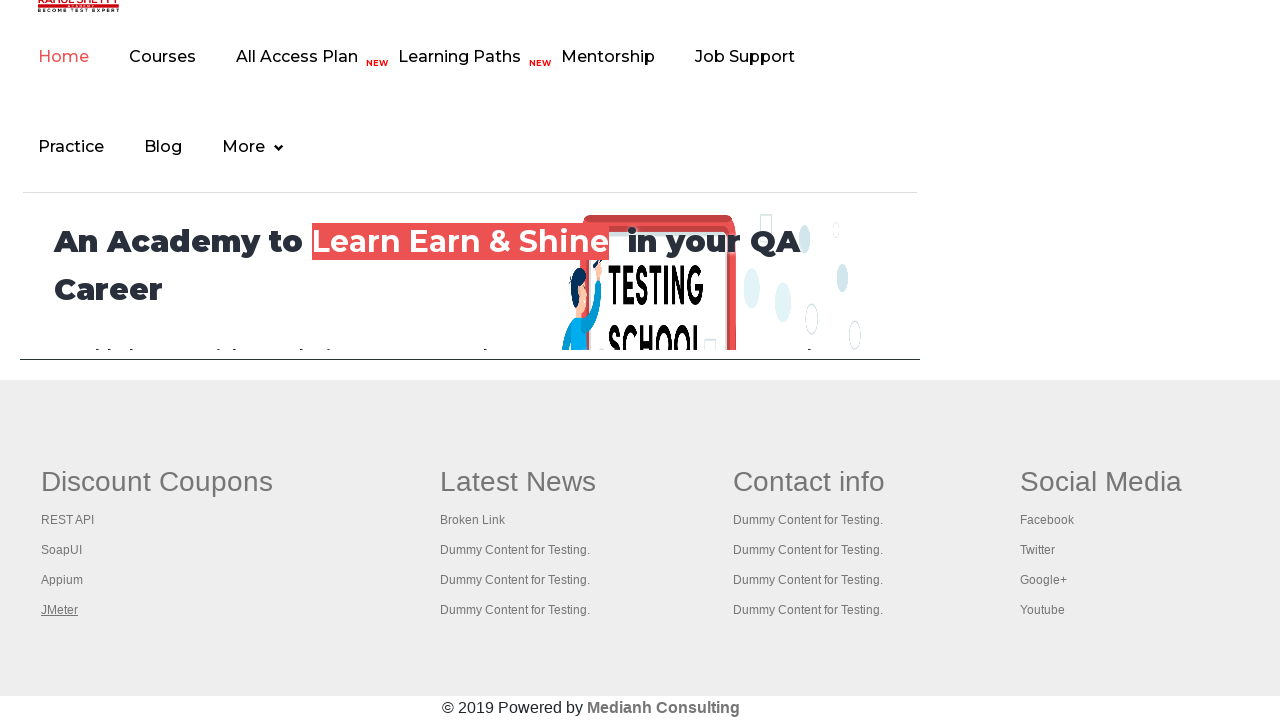

Closed the new tab
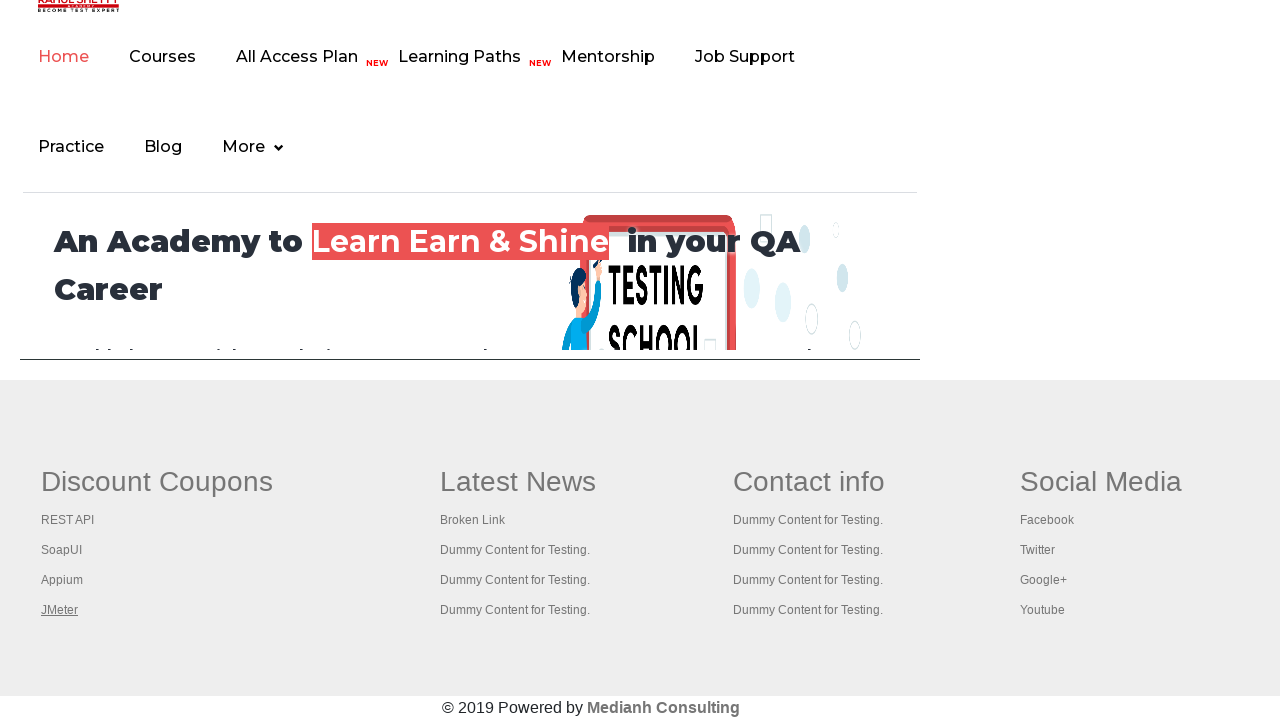

Returned focus to original tab
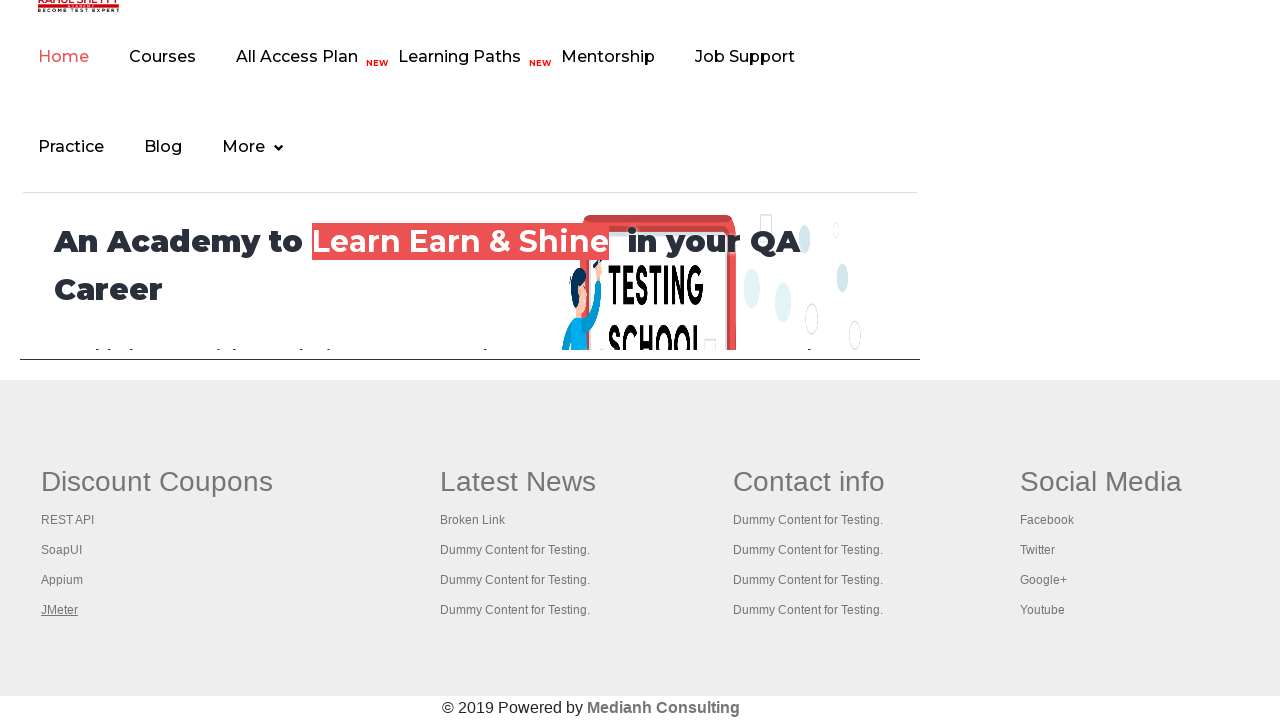

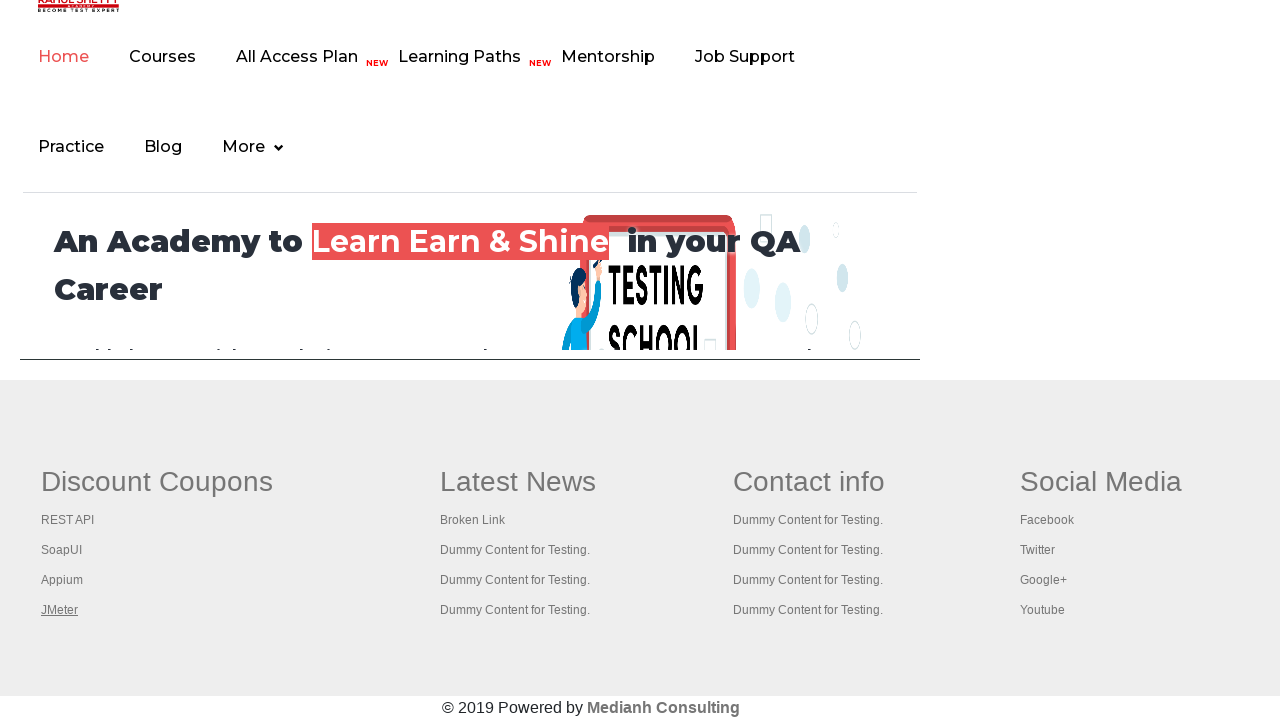